Navigates to the OrangeHRM demo page and verifies it loads by checking the page title and URL are accessible.

Starting URL: https://opensource-demo.orangehrmlive.com/

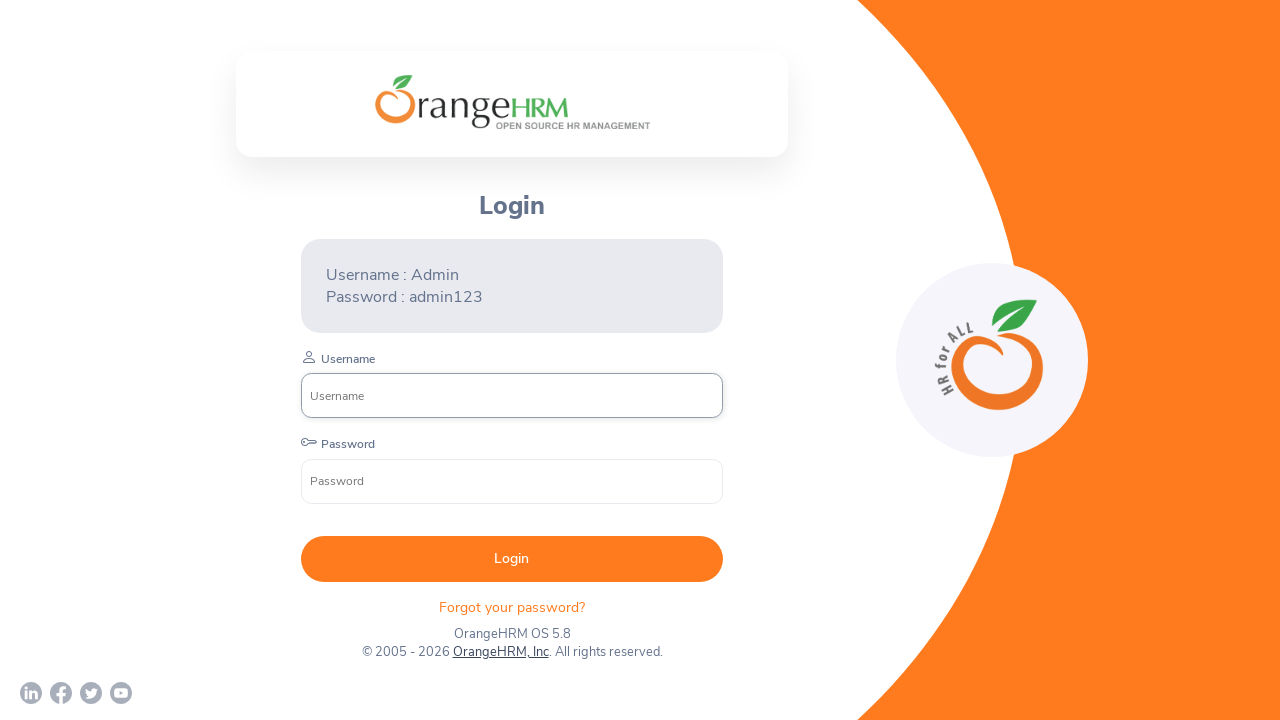

Page DOM content loaded
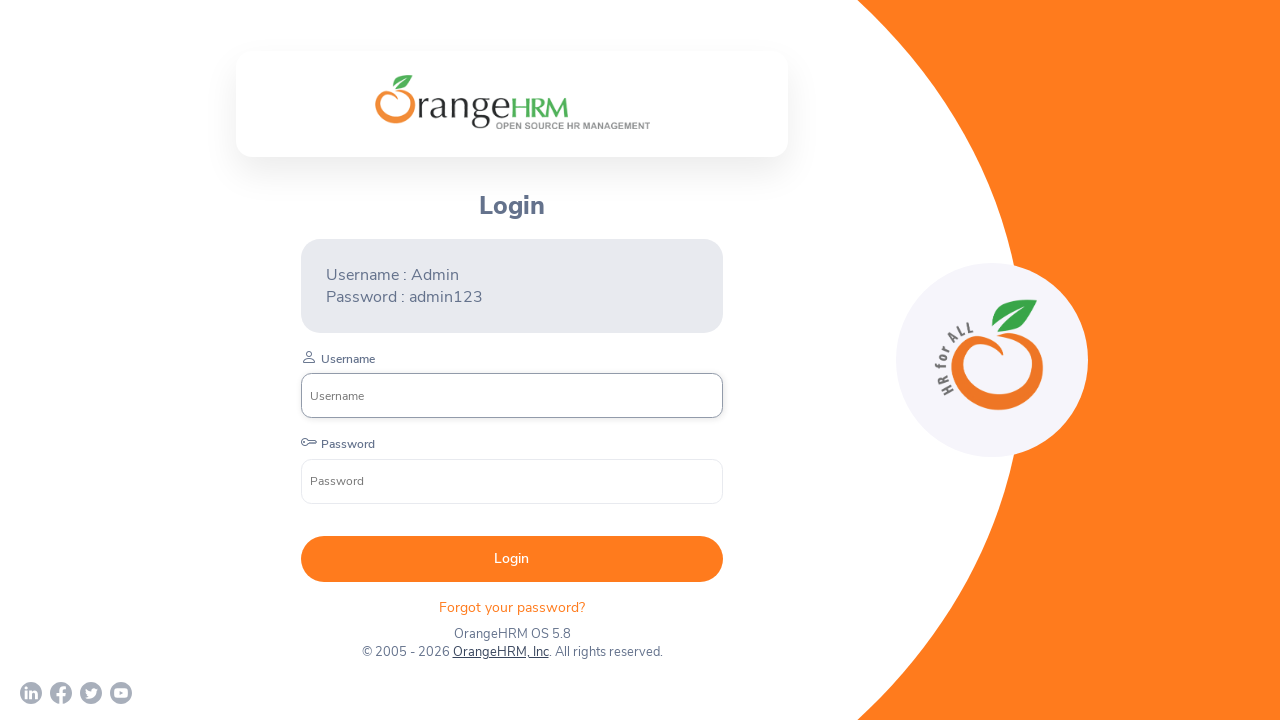

Username input field is visible on OrangeHRM login page
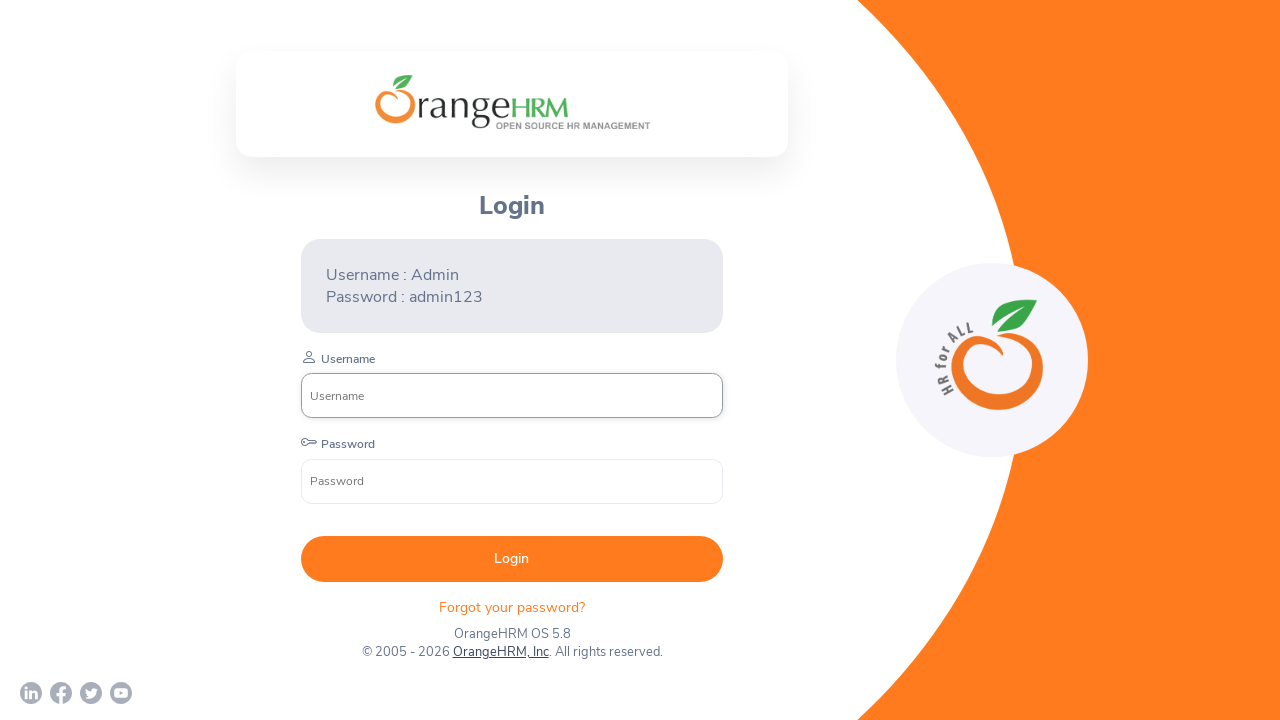

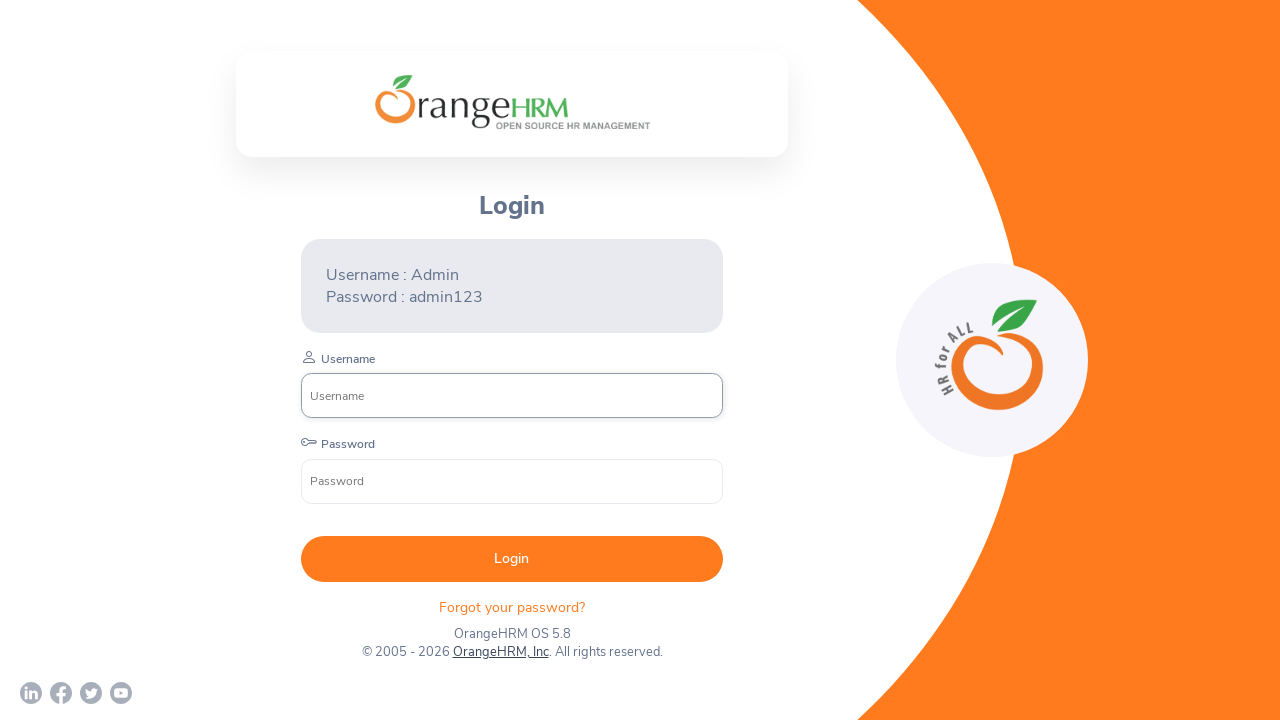